Tests various text input field interactions including typing, appending, clearing, and verifying field states on a form testing page

Starting URL: https://www.leafground.com/input.xhtml

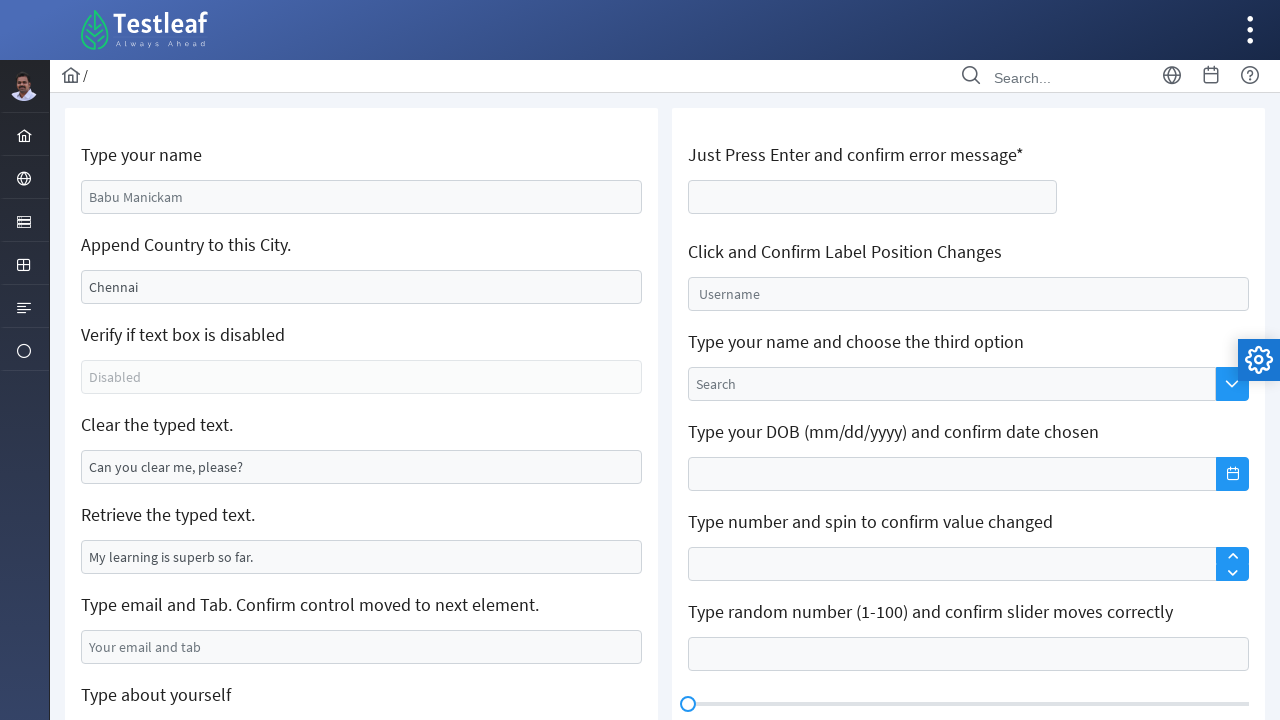

Filled name field with 'mathivanan' on #j_idt88\:name
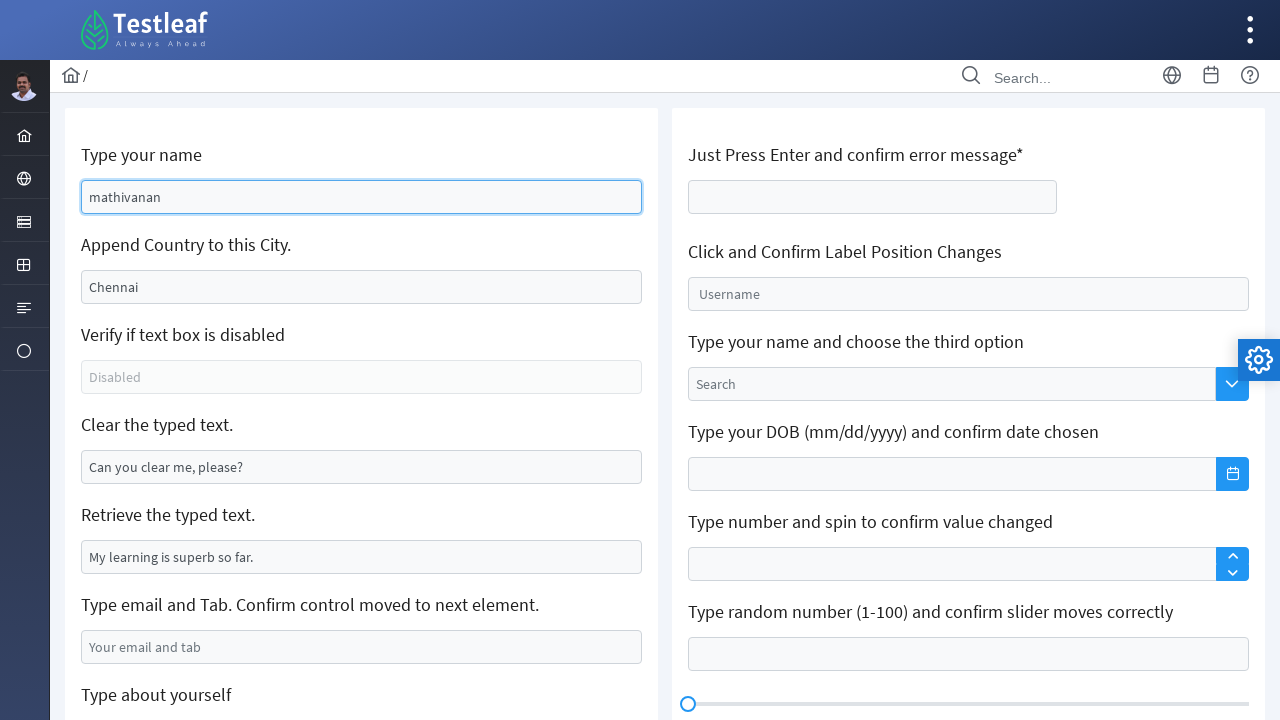

Appended ' new ' to text field on #j_idt88\:j_idt91
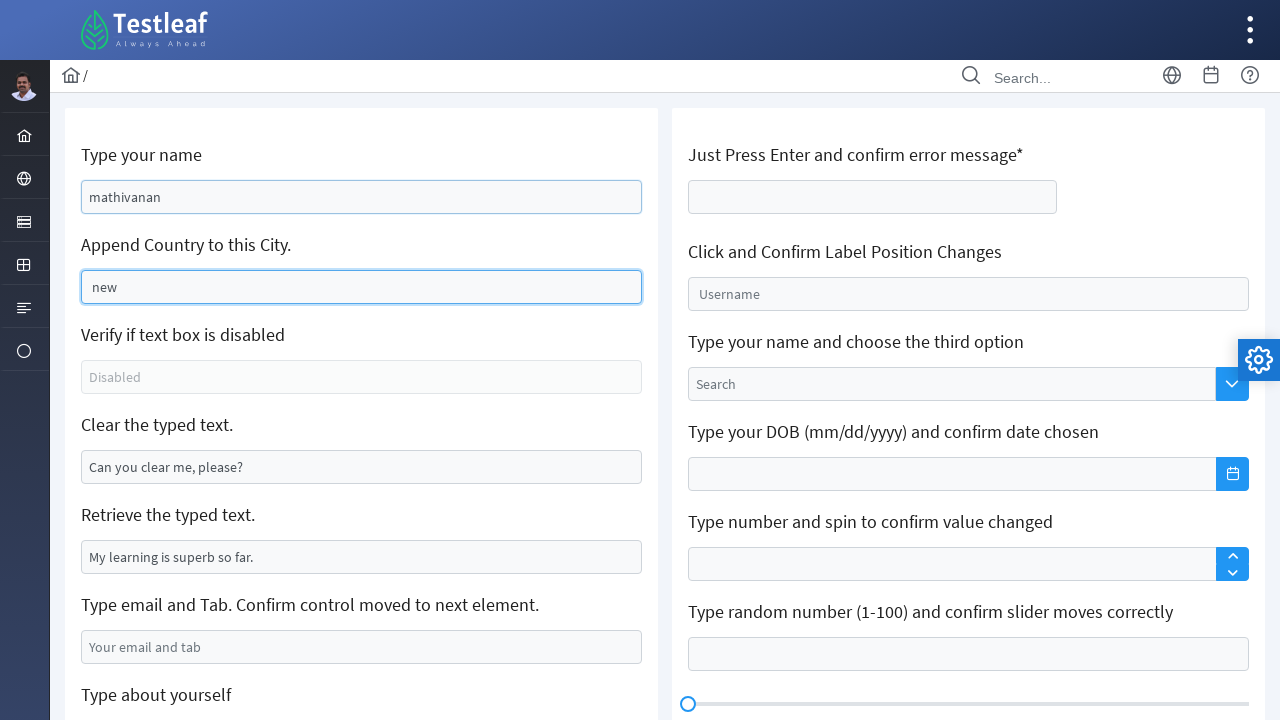

Verified if field is enabled
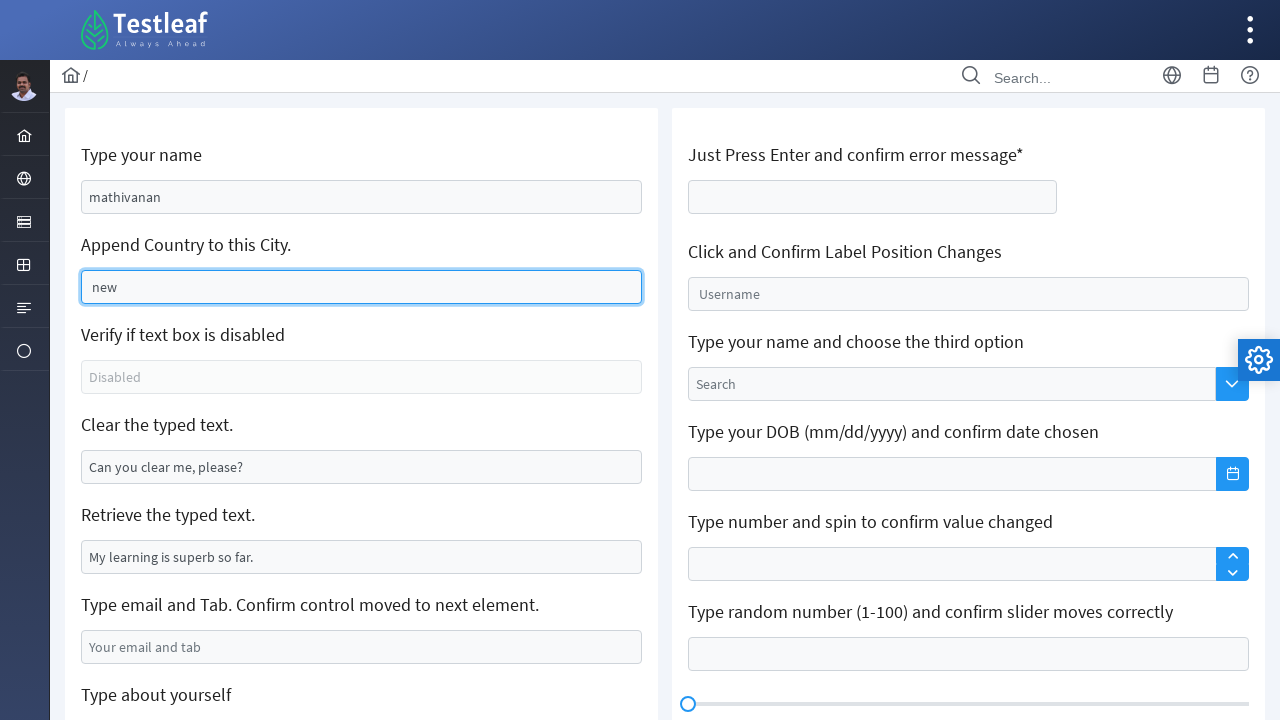

Cleared the text field on #j_idt88\:j_idt95
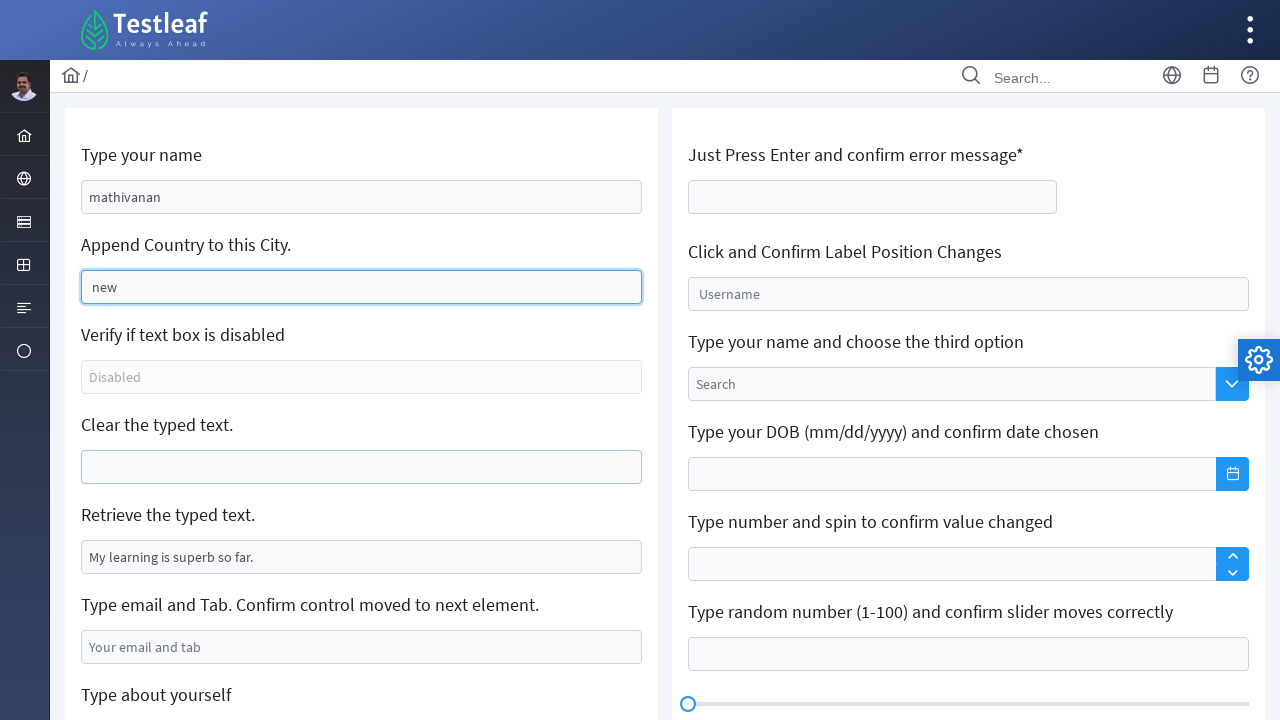

Filled field with 'hello' on #j_idt88\:j_idt97
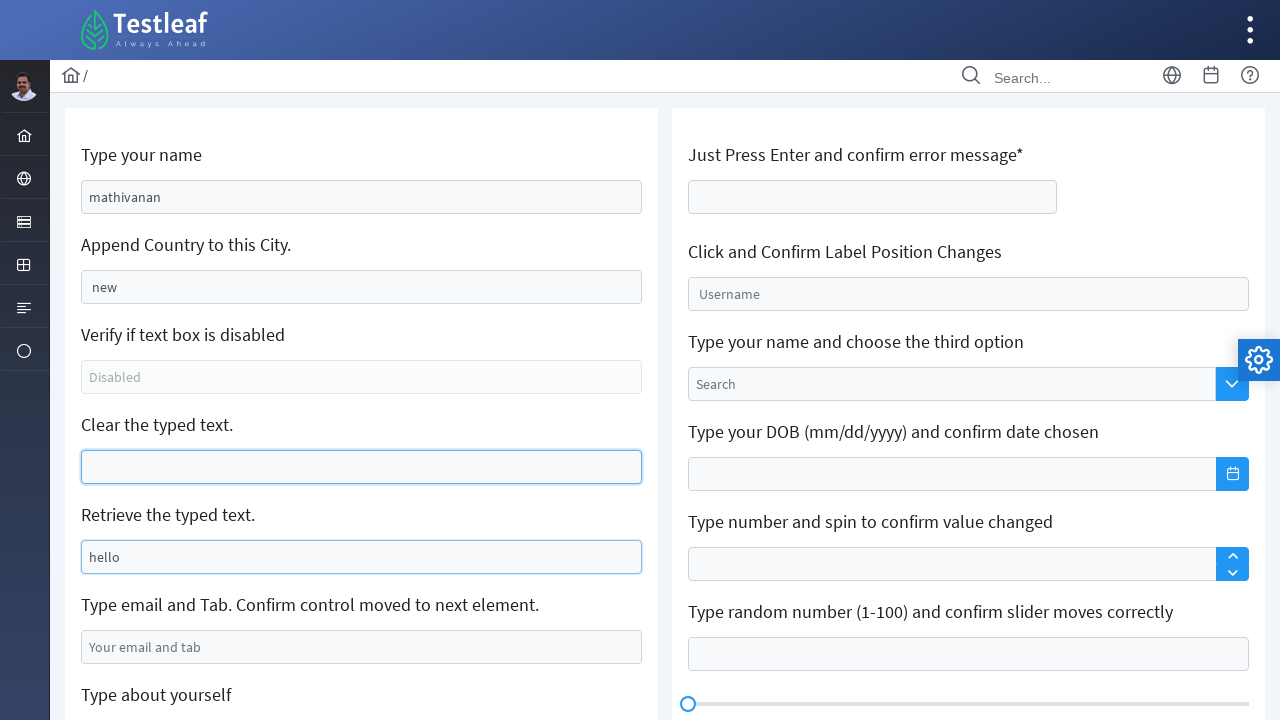

Retrieved input value from field
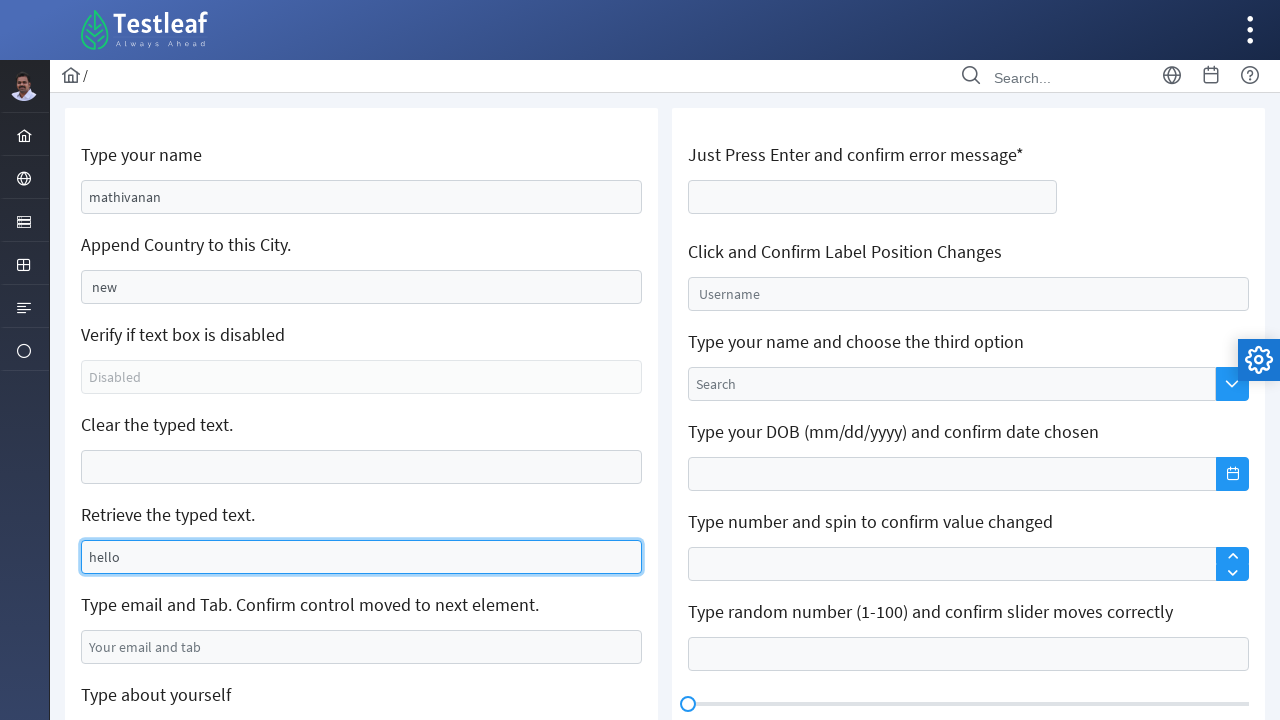

Filled email field with 'mathimathi1800@gmail.com' on #j_idt88\:j_idt99
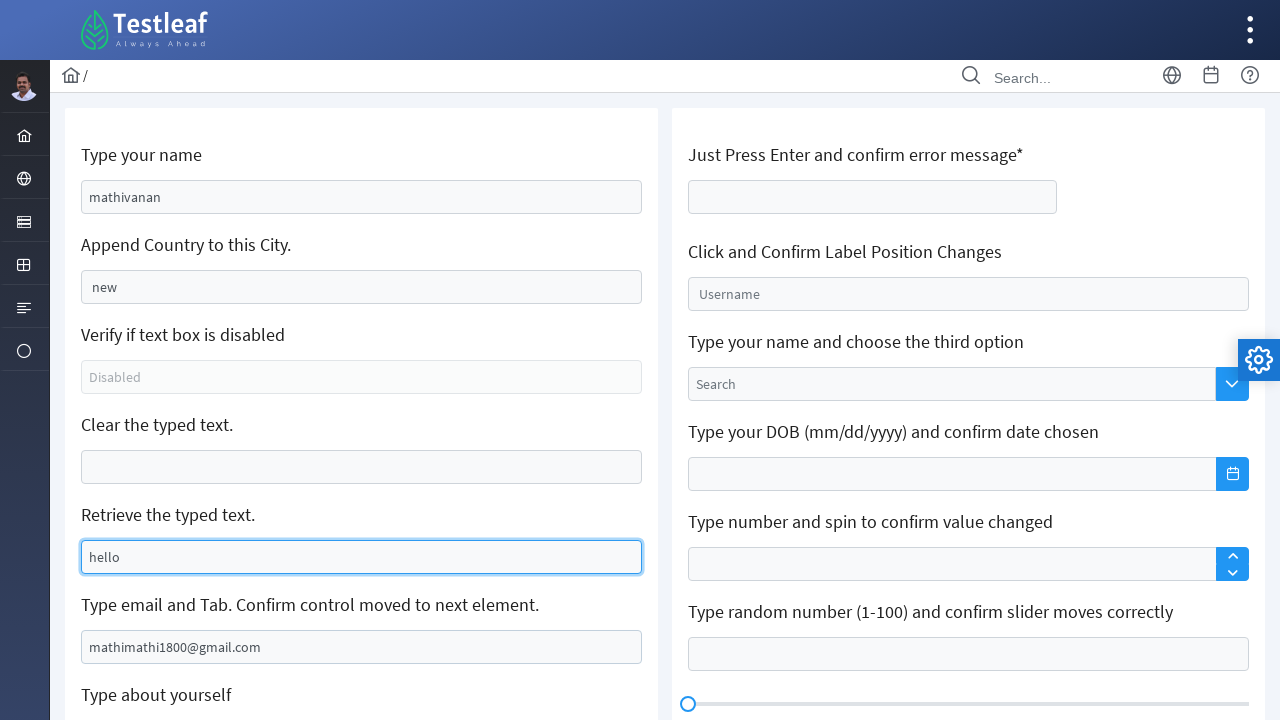

Pressed Tab key to move to next field
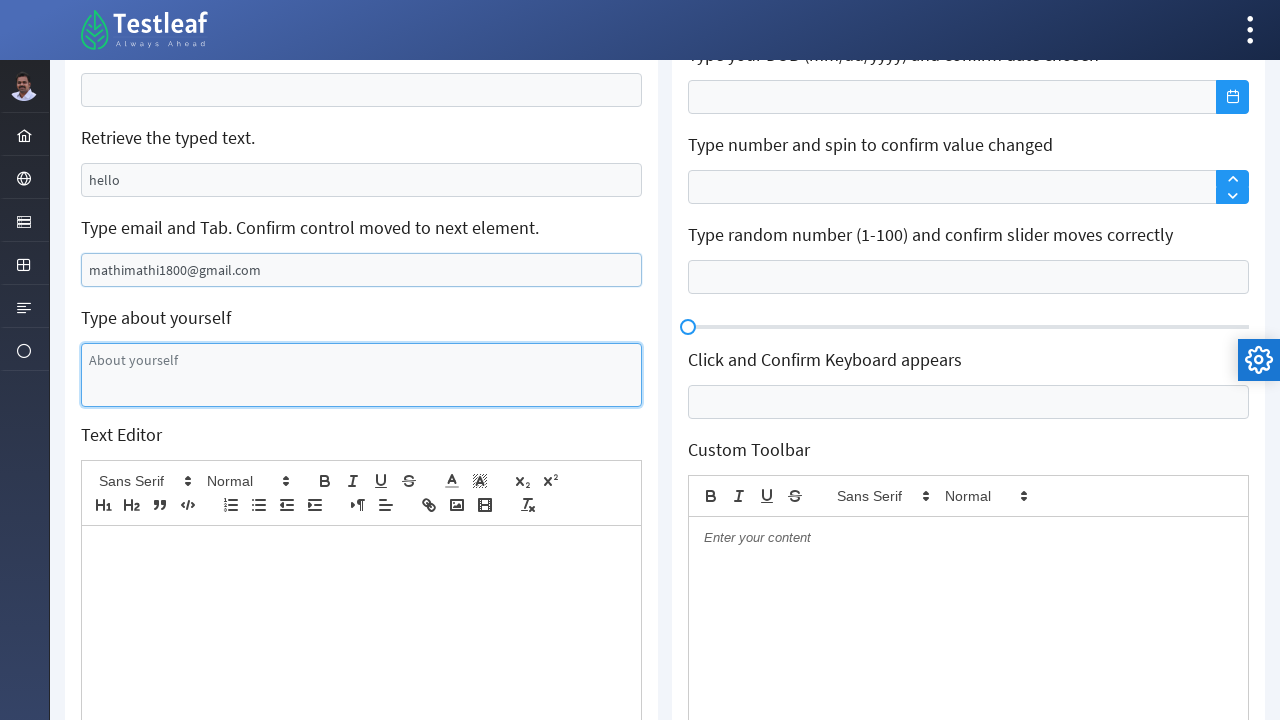

Waited 3 seconds for transitions to complete
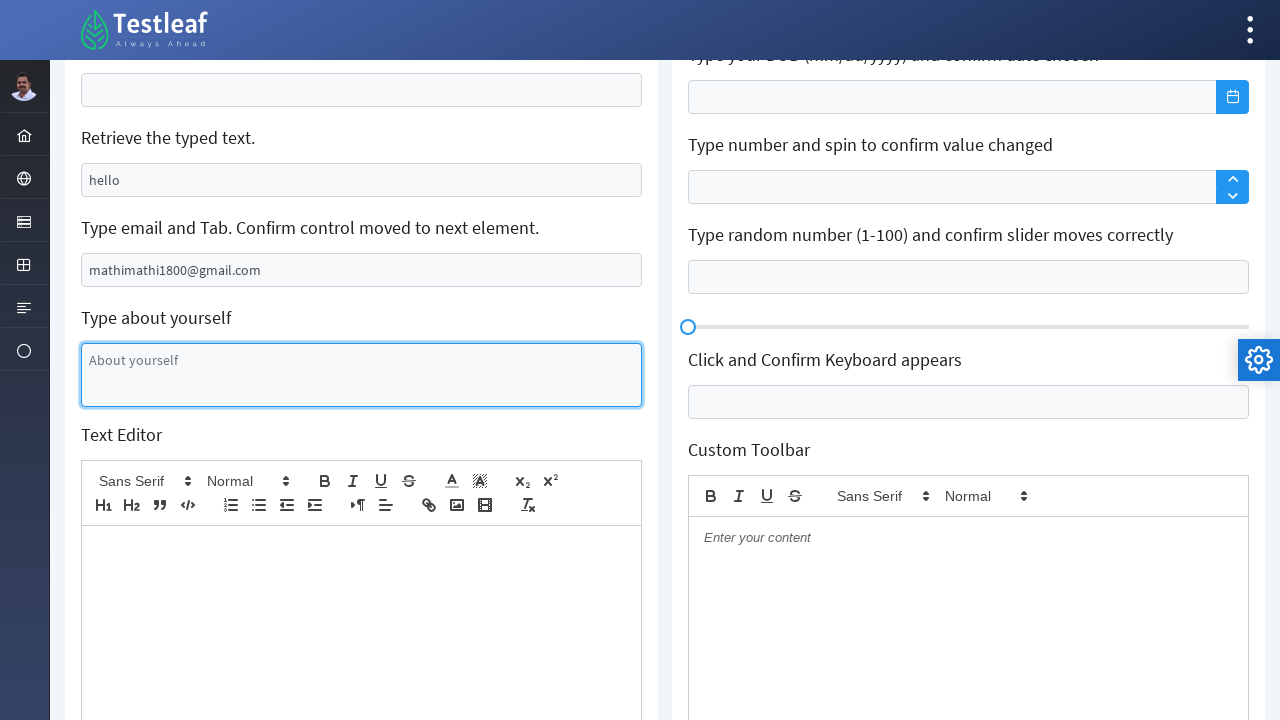

Pressed Enter on age confirmation field on #j_idt106\:thisform\:age
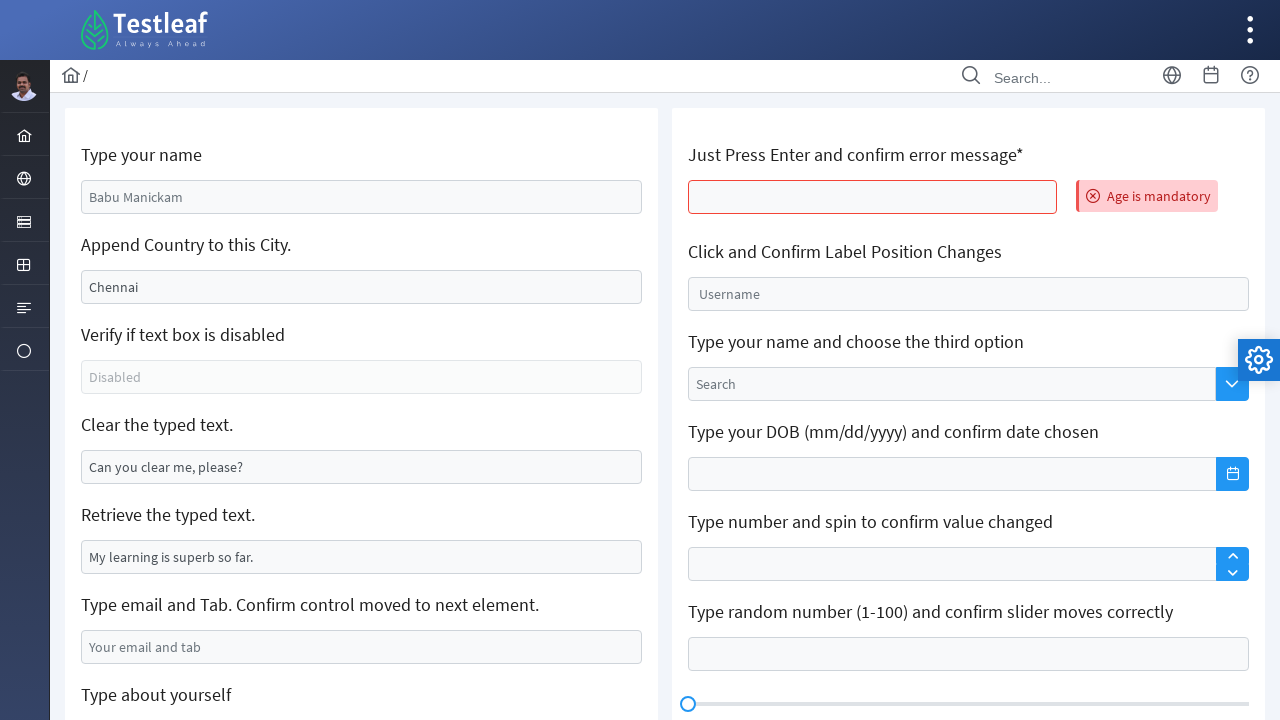

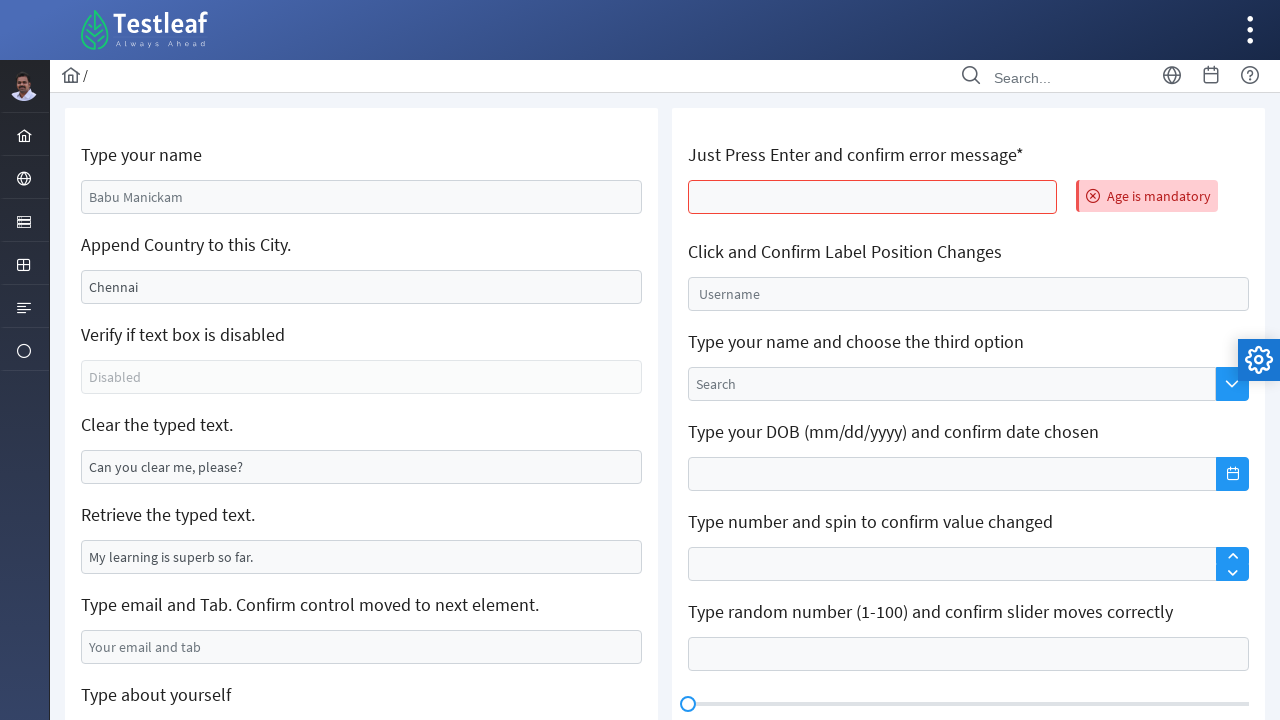